Tests mouse hover actions on BrowserStack menu, right-click context menu, and double-click functionality across multiple sites.

Starting URL: https://www.browserstack.com/

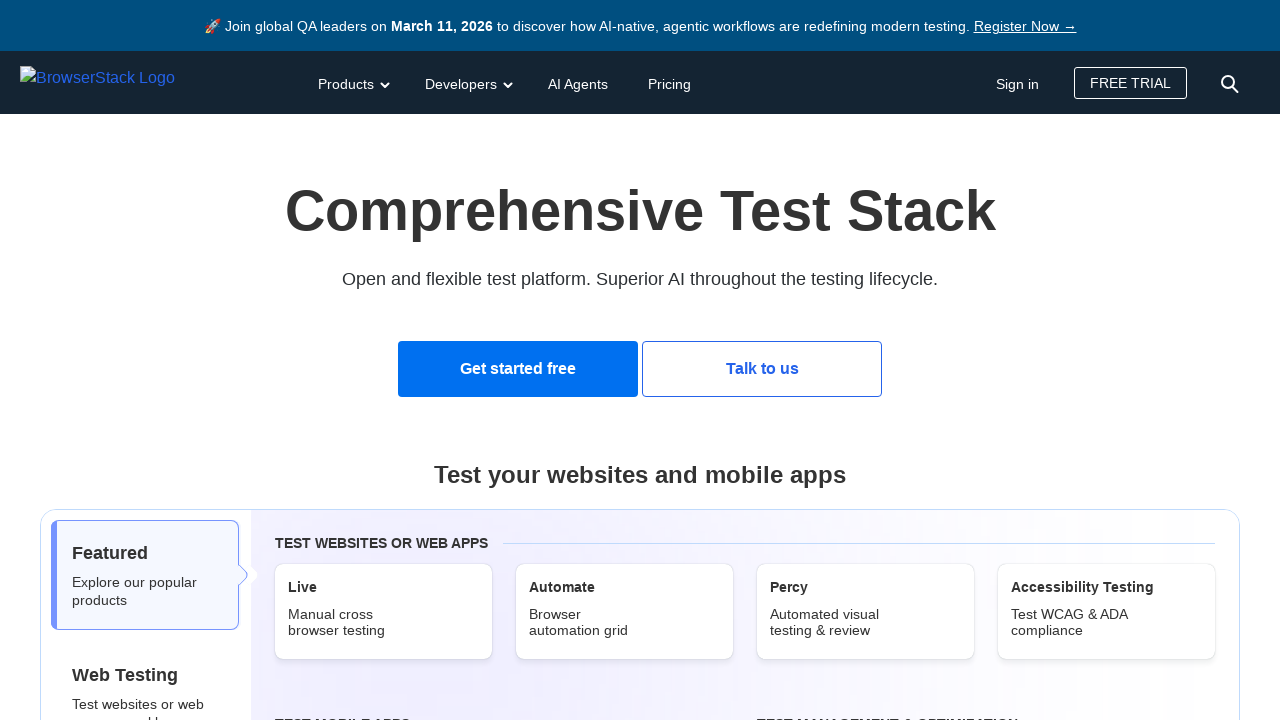

Hovered over Products menu on BrowserStack at (352, 82) on xpath=//button[normalize-space()='Products']
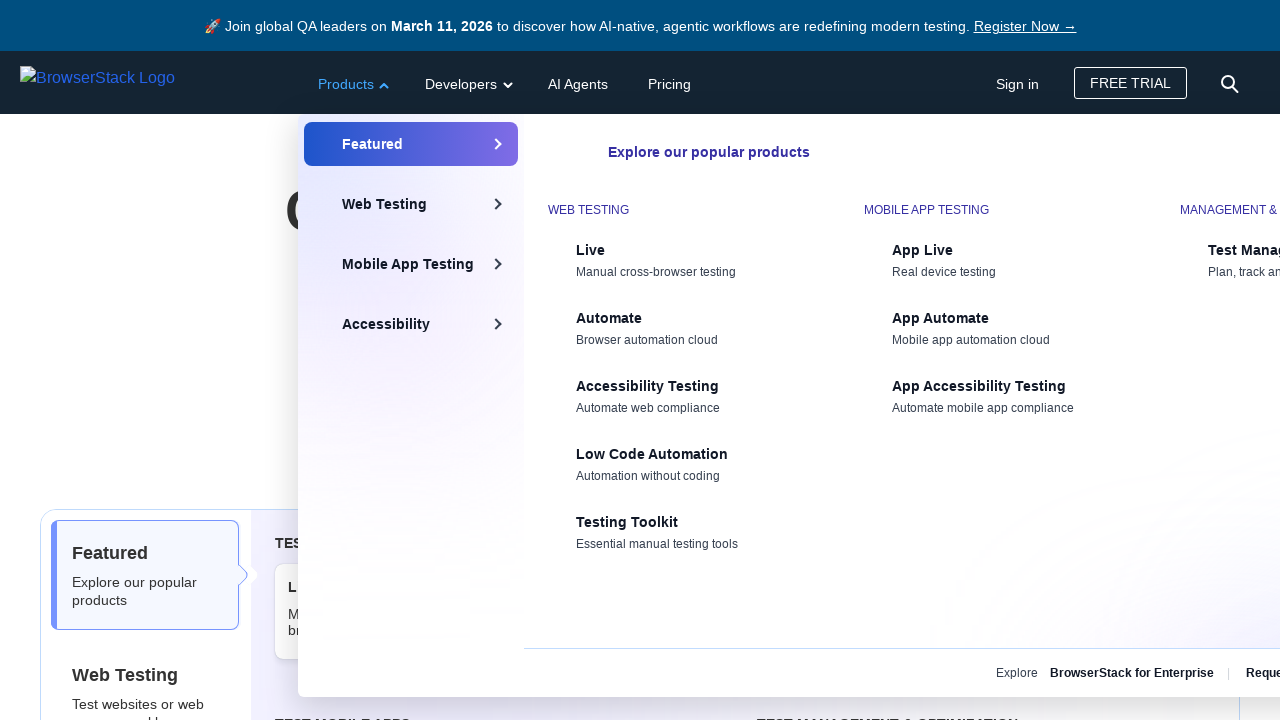

Clicked Live testing option from Products menu at (669, 380) on xpath=//span[normalize-space()='Live']/following-sibling::div[text()='Cross-brow
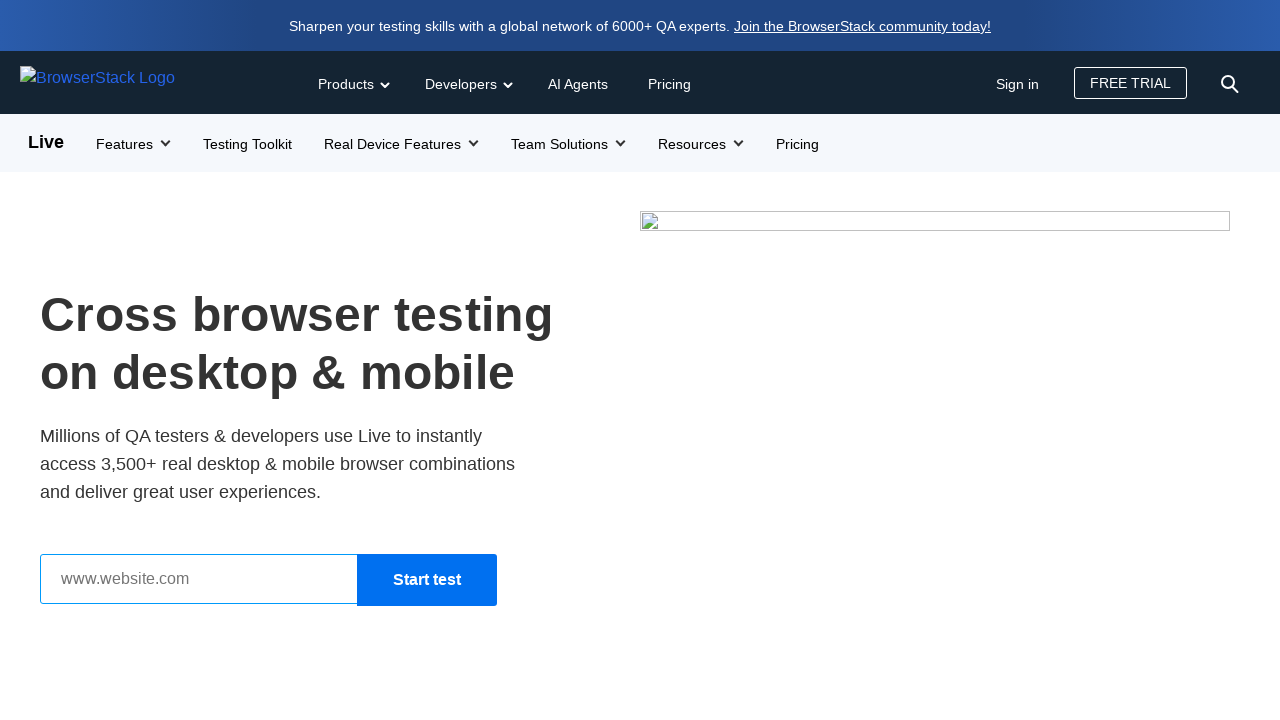

Navigated to context menu demo page
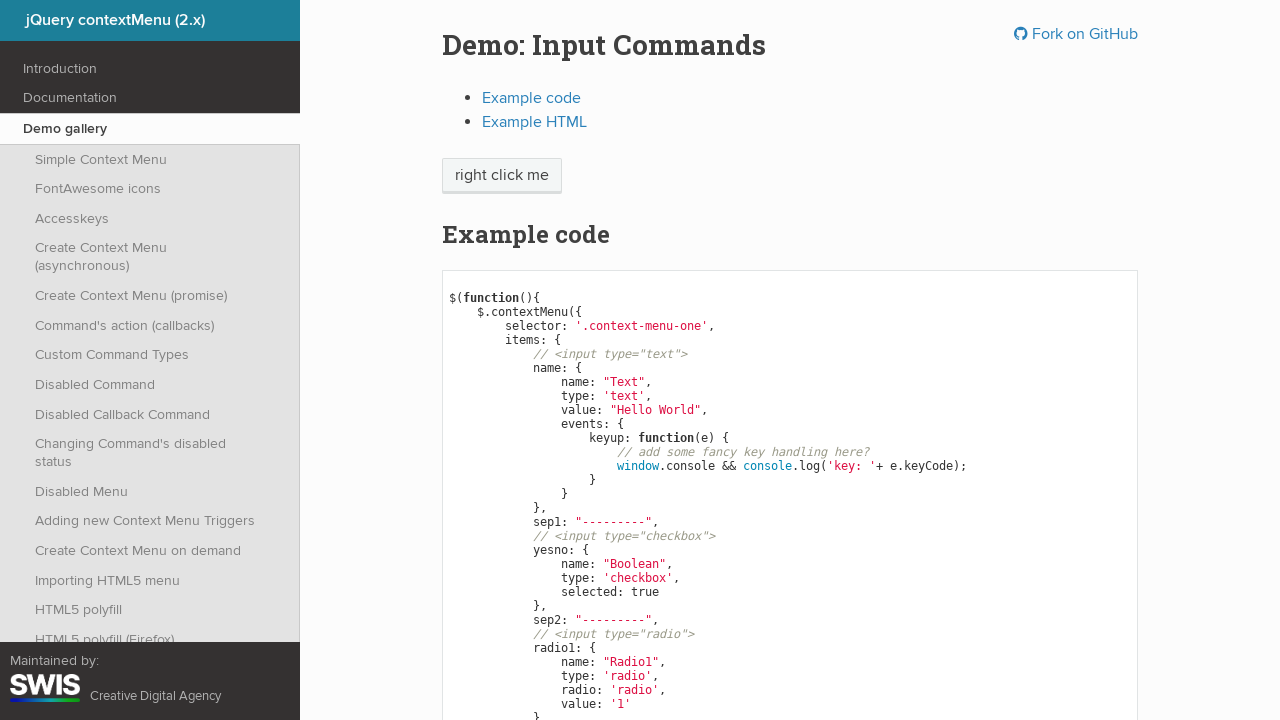

Right-clicked on 'right click me' element to open context menu at (502, 176) on //span[.='right click me']
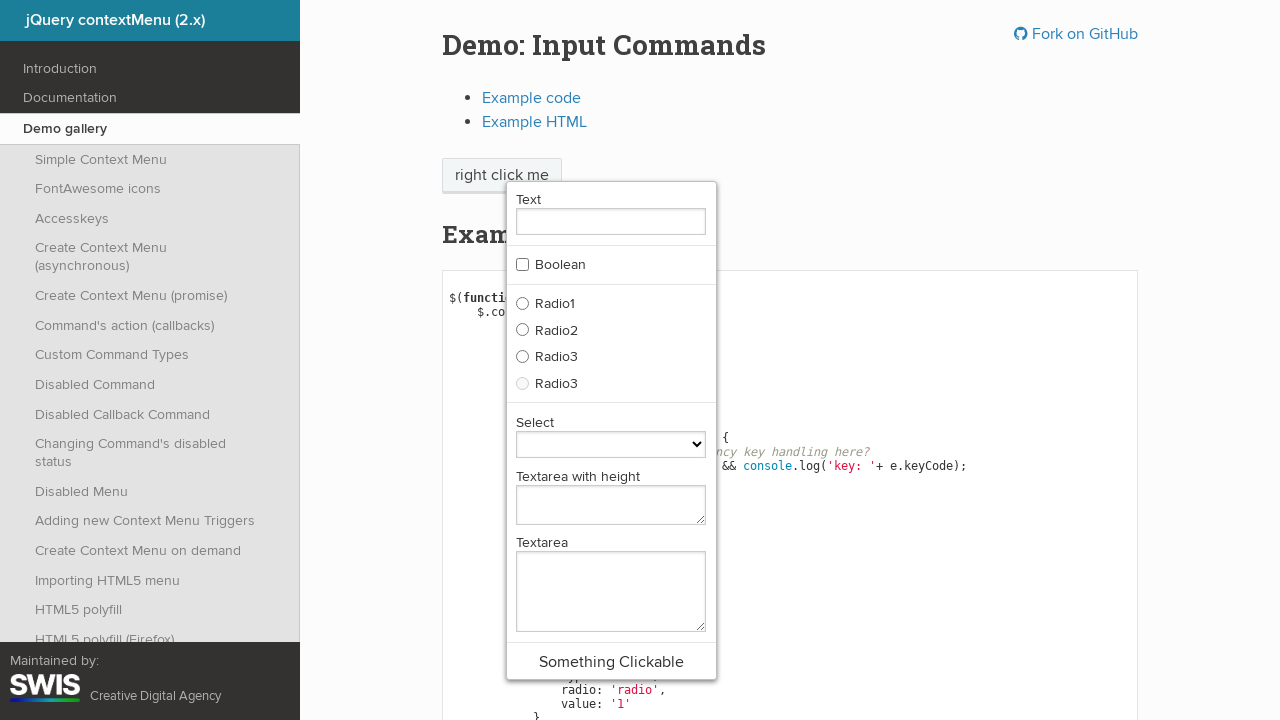

Navigated to double-click demo page
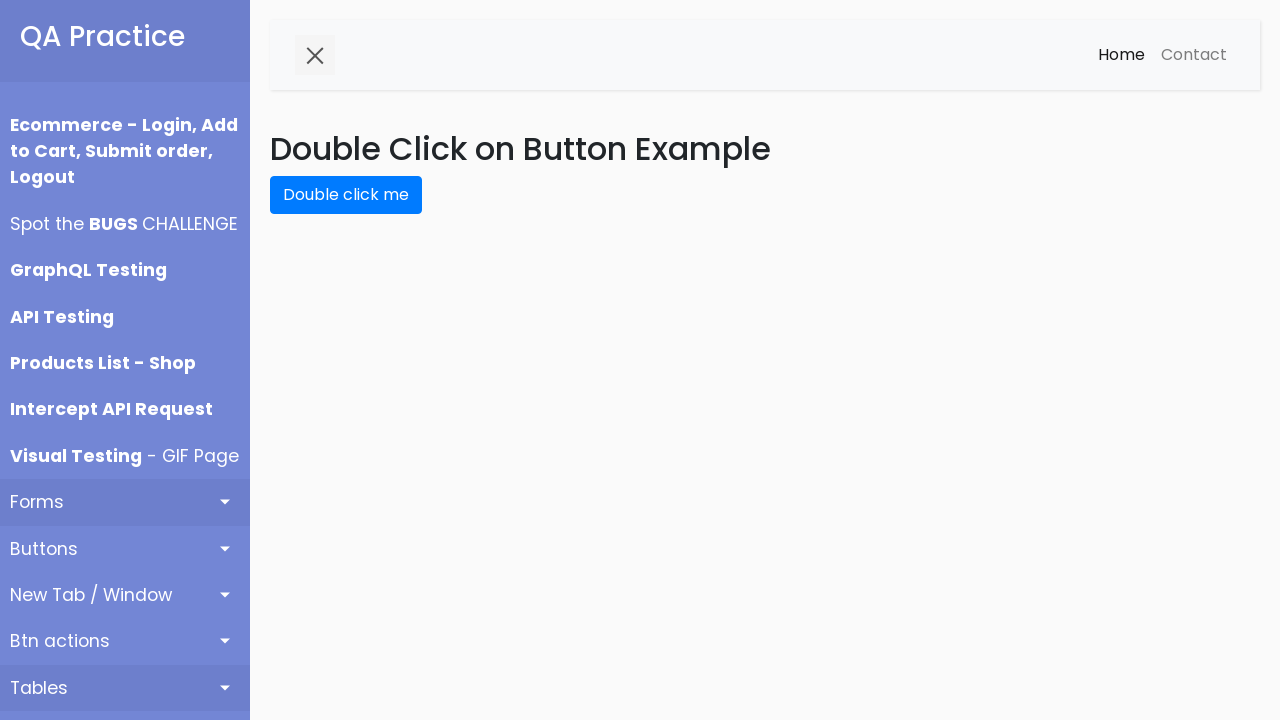

Double-clicked on button to test double-click functionality at (346, 195) on #double-click-btn
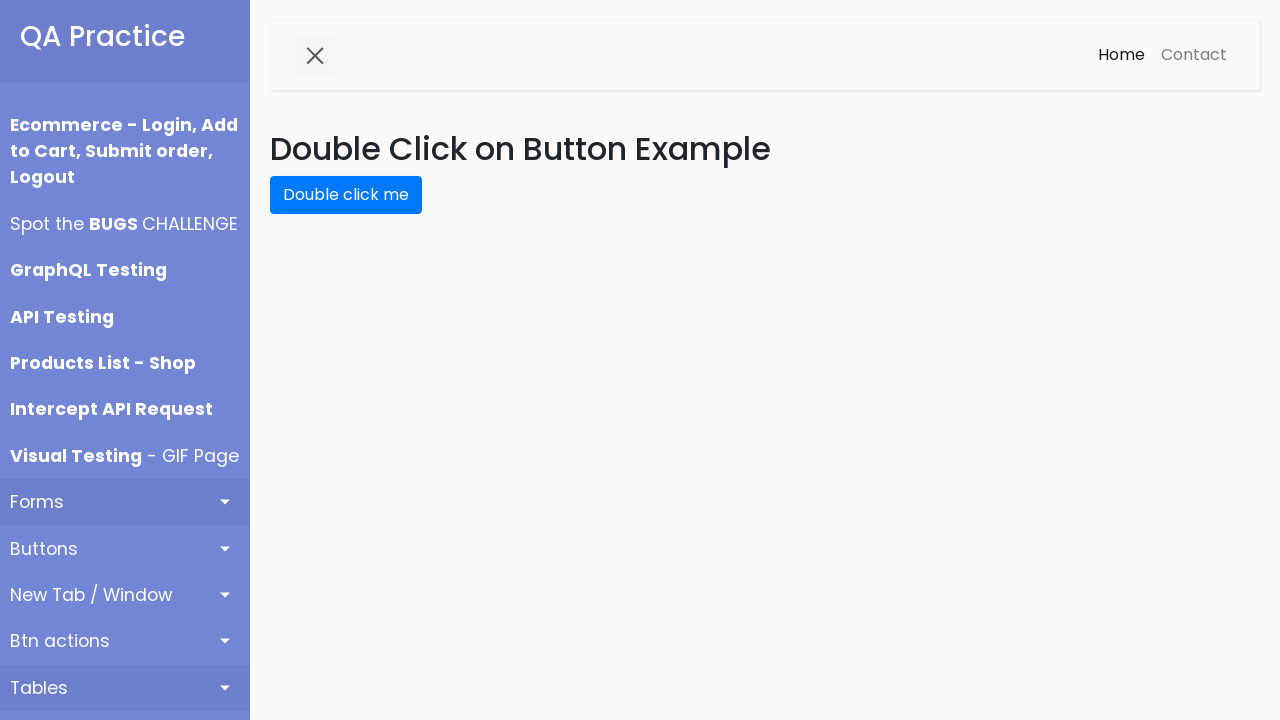

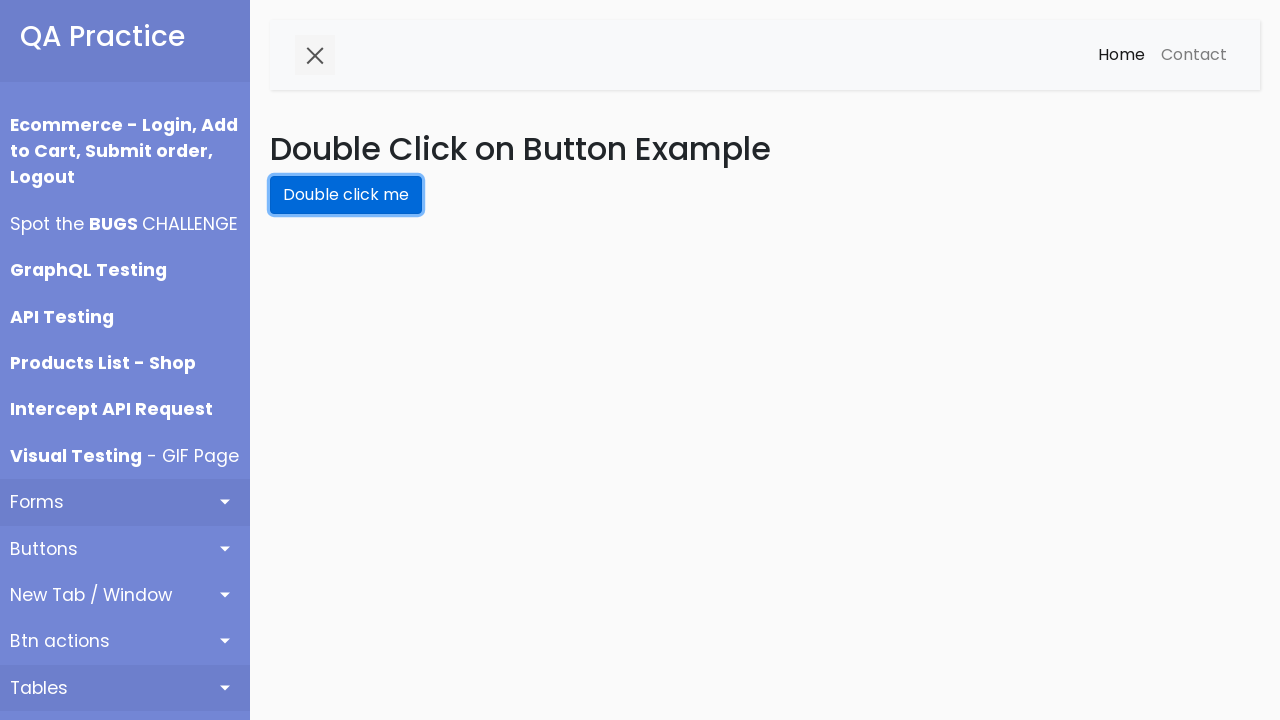